Navigates to a practice page, counts links in different sections, opens footer column links in new tabs and retrieves their titles

Starting URL: https://rahulshettyacademy.com/AutomationPractice/

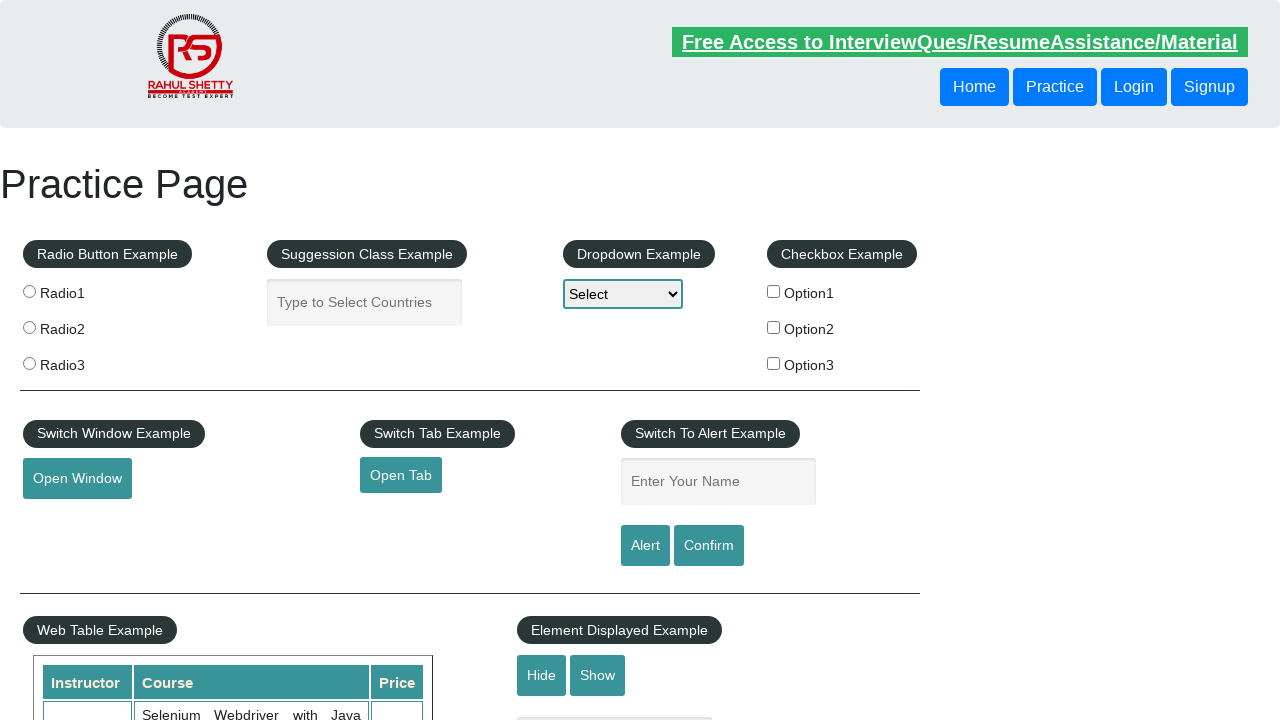

Retrieved all links on the page
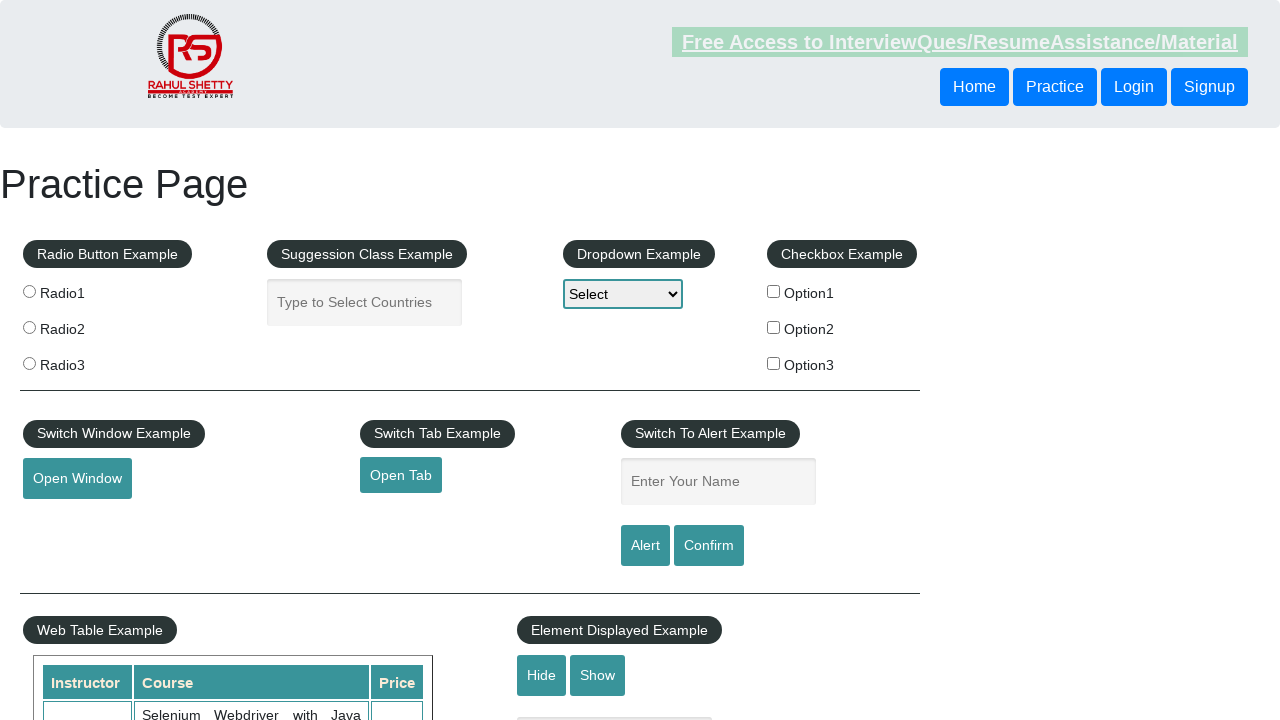

Located footer section with ID 'gf-BIG'
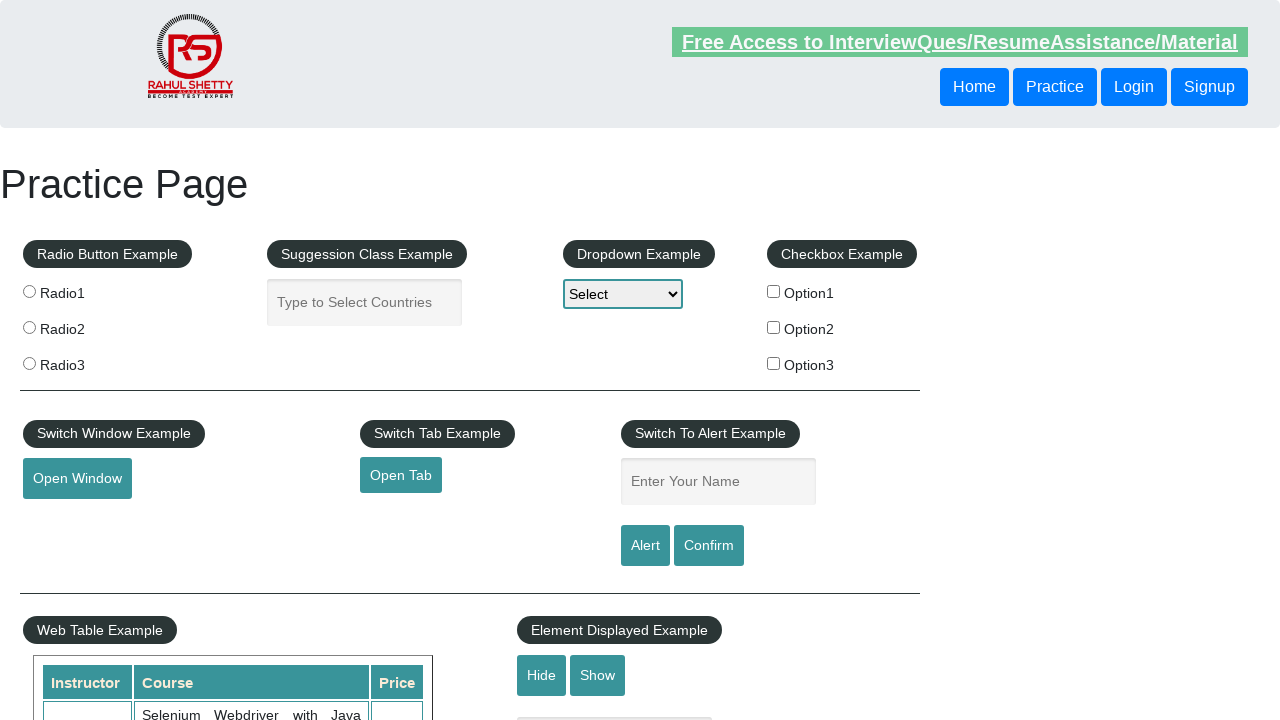

Located first column in footer table
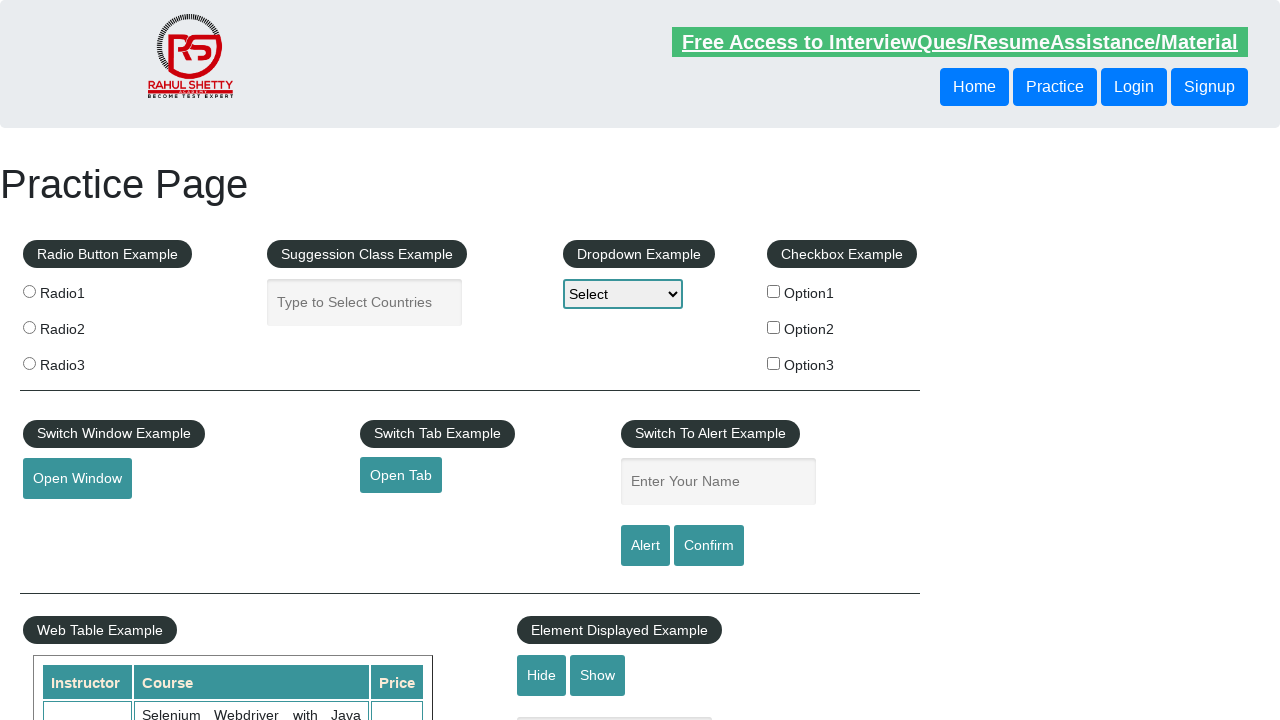

Retrieved links from first footer column: 5 links found
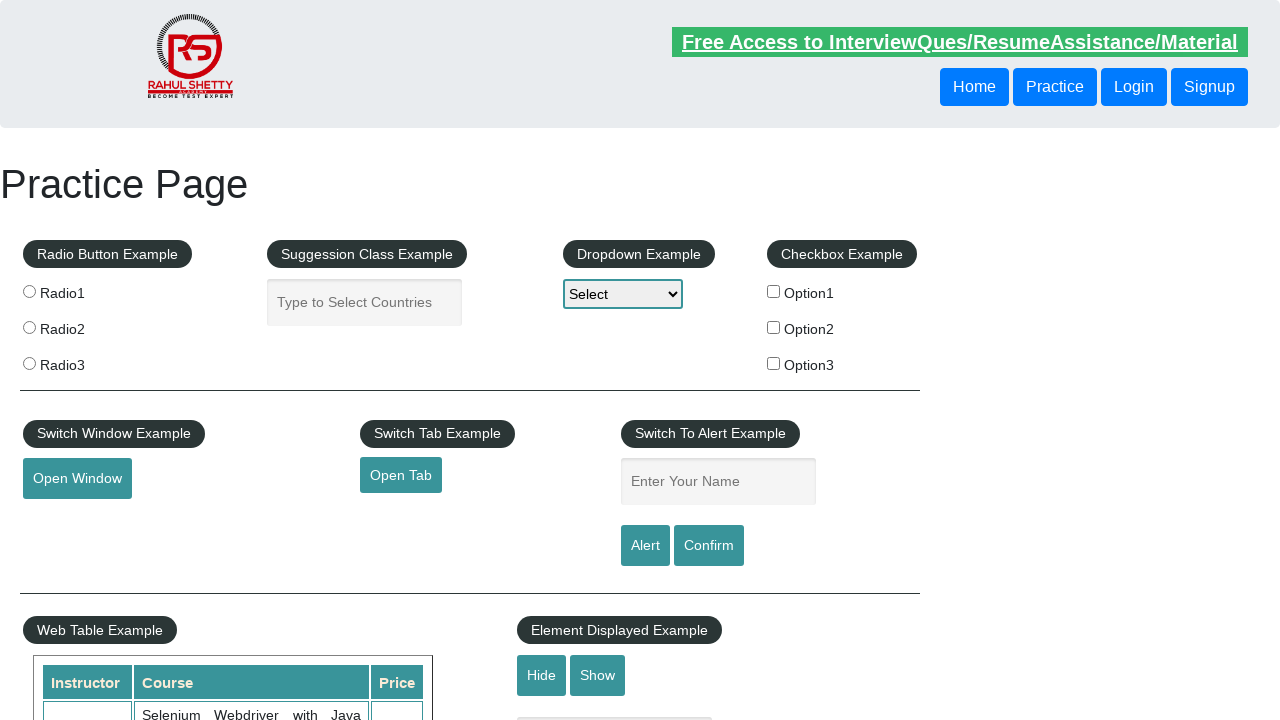

Retrieved all footer links: 20 links found
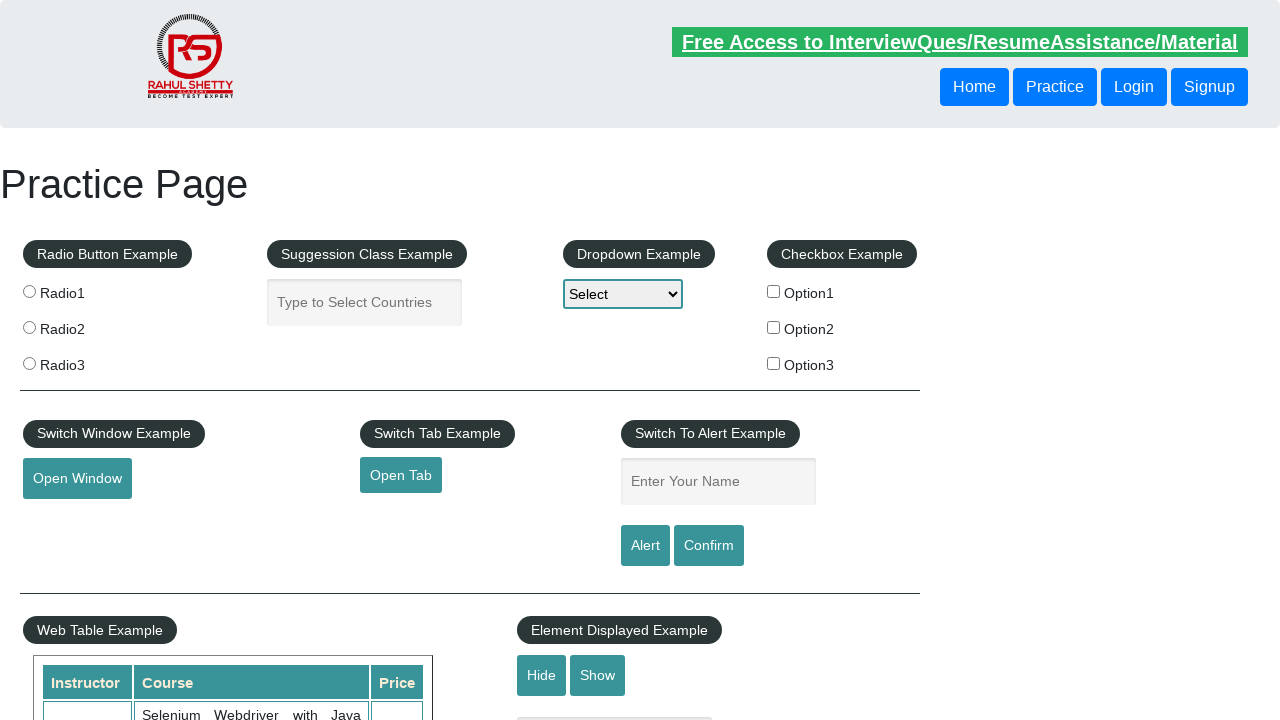

Opened footer column link 1 in new tab using Ctrl+Click at (68, 520) on xpath=//div[@id='gf-BIG']/table/tbody/tr/td[1] >> a >> nth=1
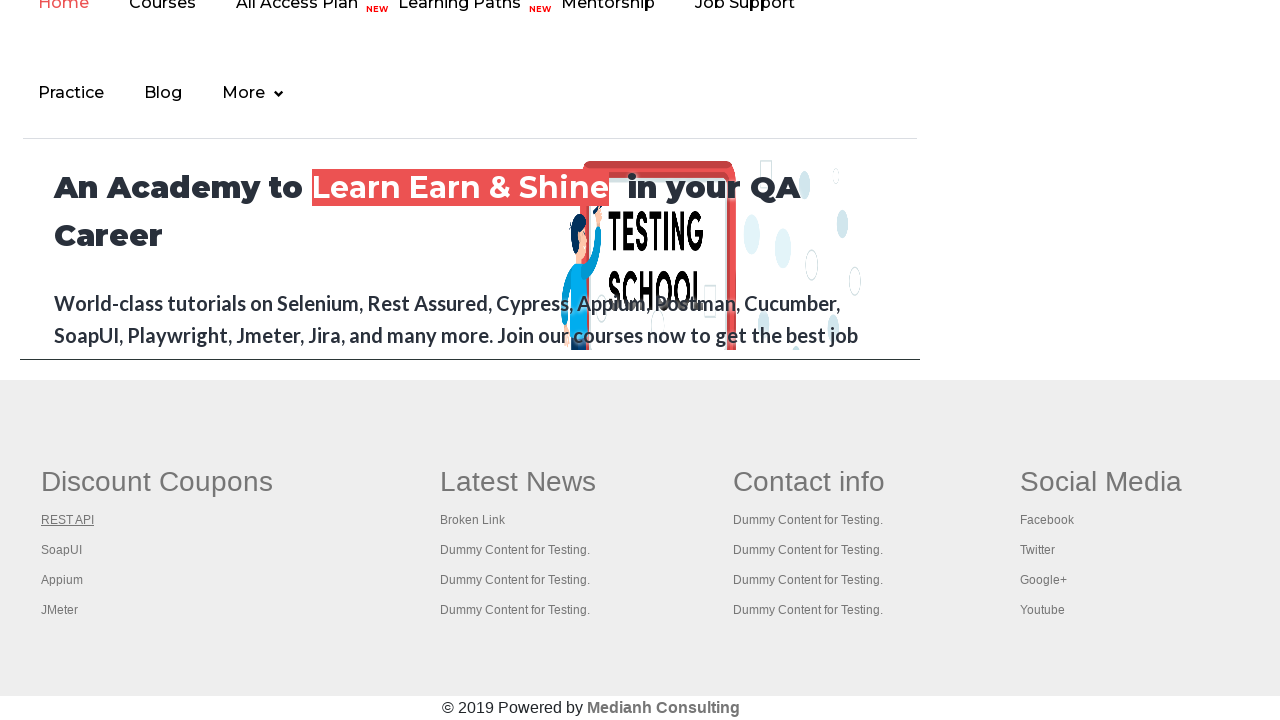

Opened footer column link 2 in new tab using Ctrl+Click at (62, 550) on xpath=//div[@id='gf-BIG']/table/tbody/tr/td[1] >> a >> nth=2
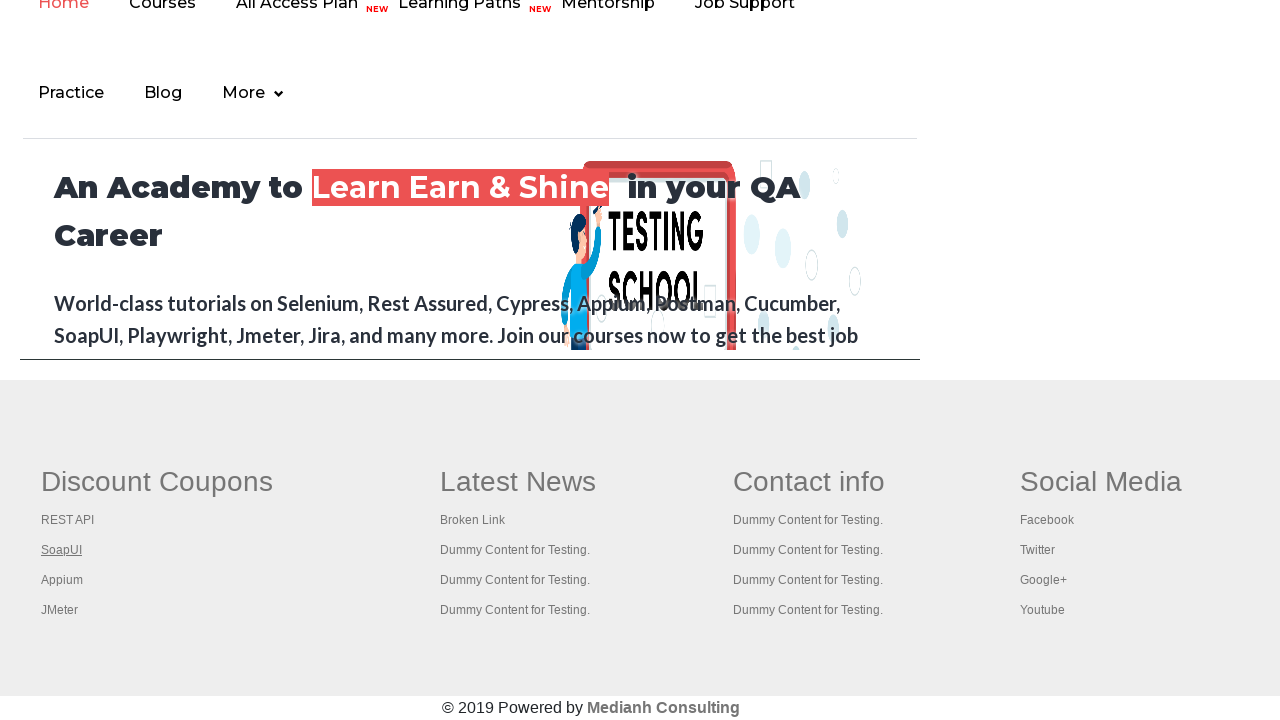

Opened footer column link 3 in new tab using Ctrl+Click at (62, 580) on xpath=//div[@id='gf-BIG']/table/tbody/tr/td[1] >> a >> nth=3
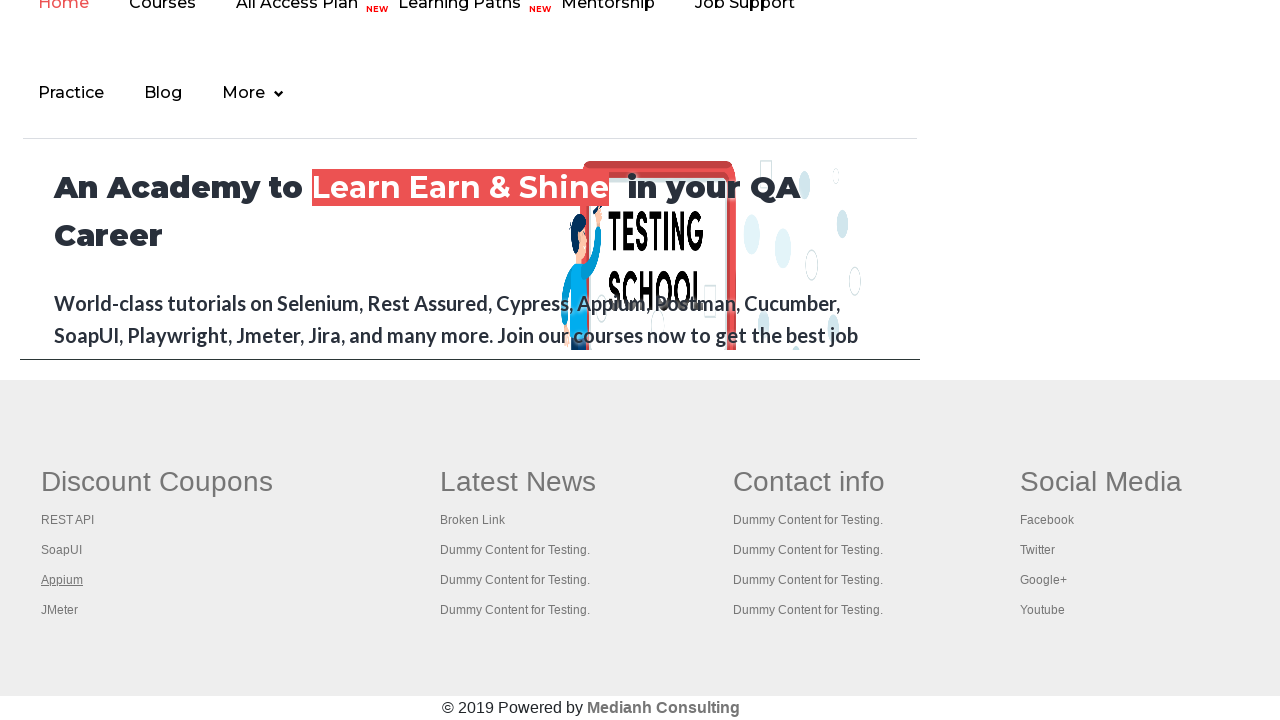

Opened footer column link 4 in new tab using Ctrl+Click at (60, 610) on xpath=//div[@id='gf-BIG']/table/tbody/tr/td[1] >> a >> nth=4
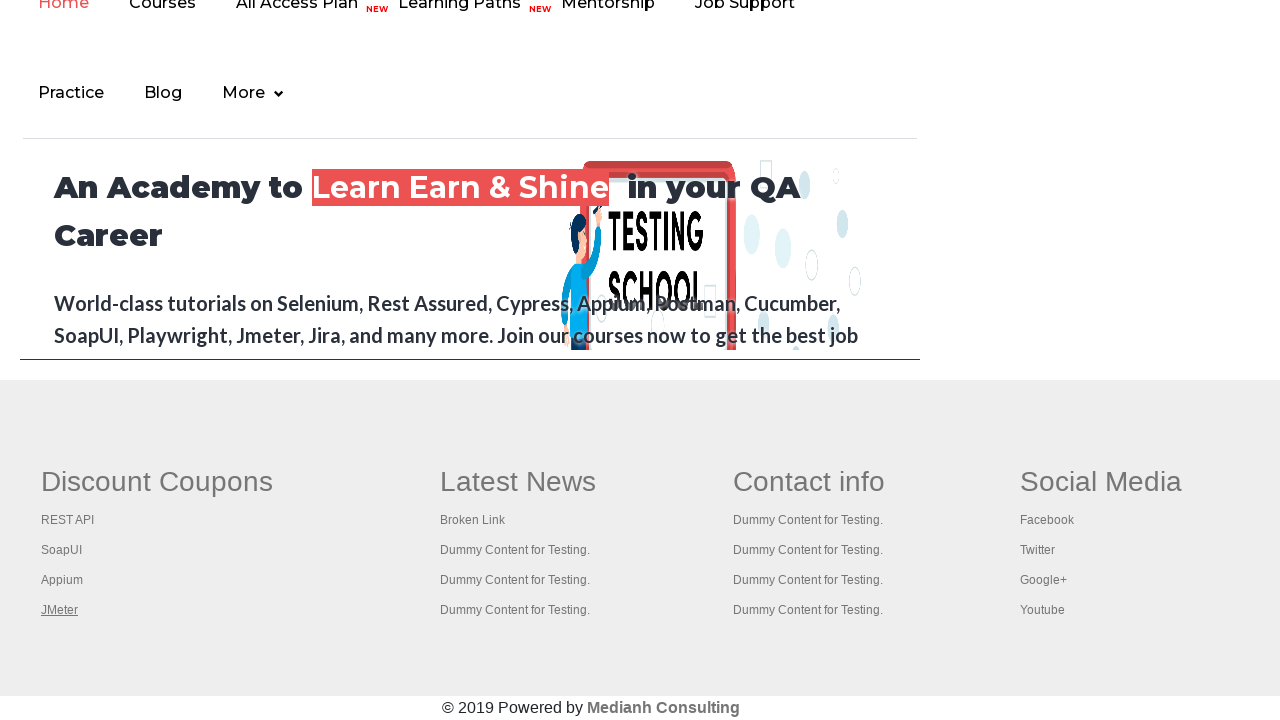

Retrieved page title: 'Practice Page'
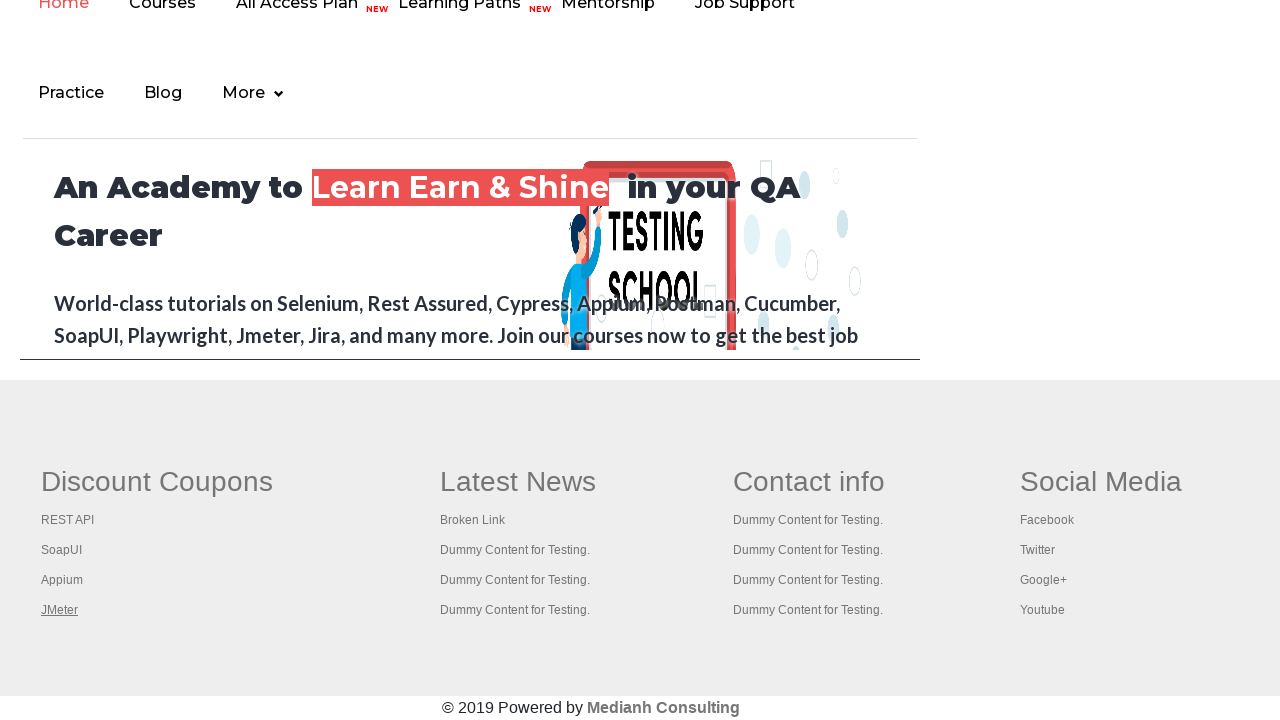

Retrieved page title: 'REST API Tutorial'
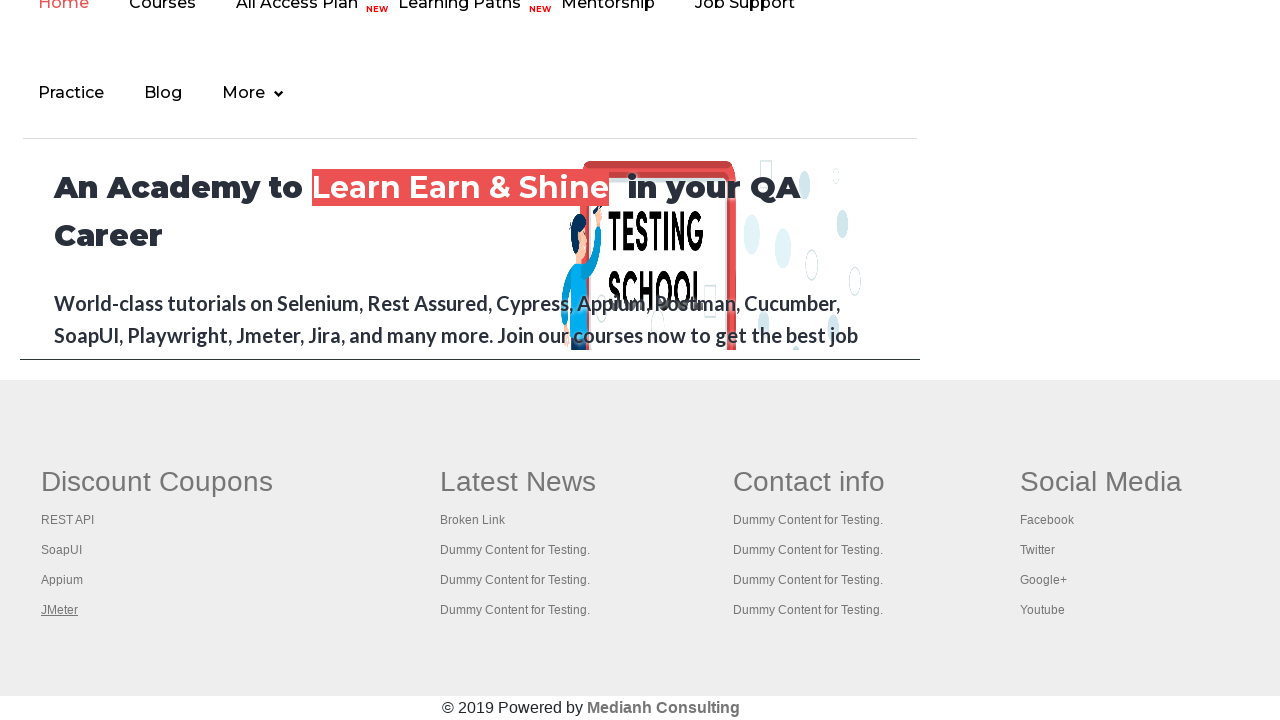

Retrieved page title: 'The World’s Most Popular API Testing Tool | SoapUI'
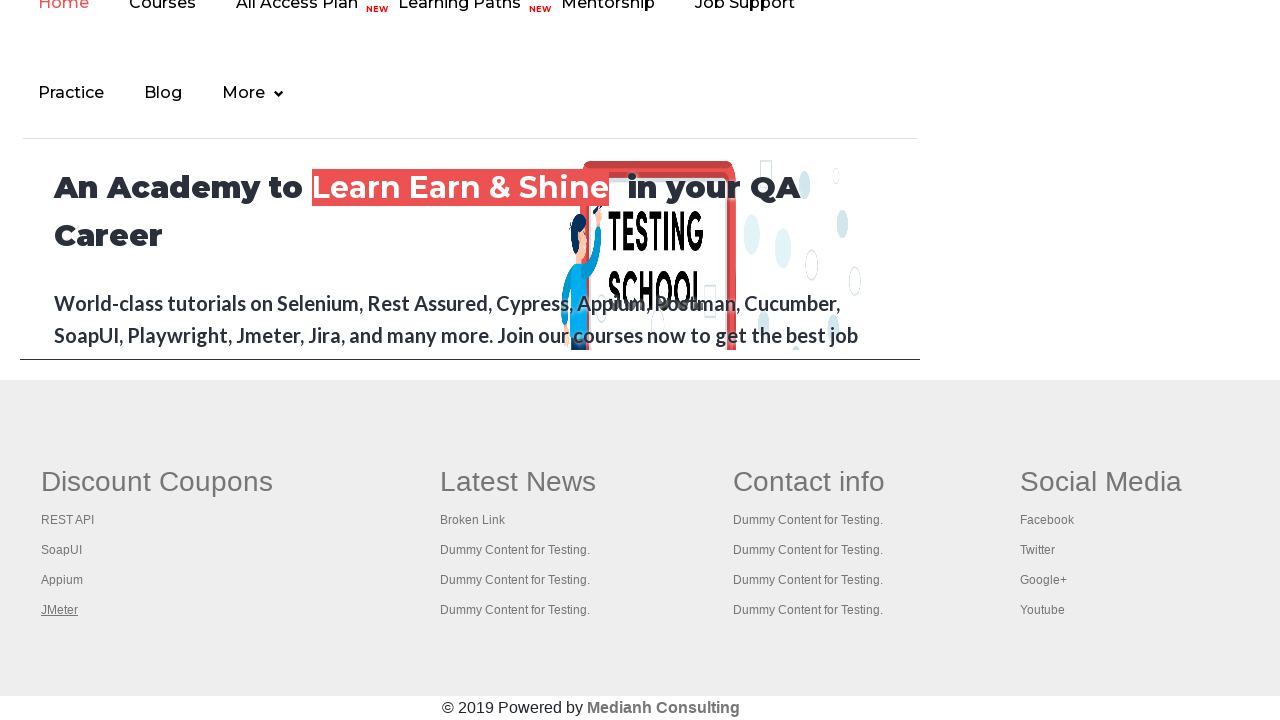

Retrieved page title: 'Appium tutorial for Mobile Apps testing | RahulShetty Academy | Rahul'
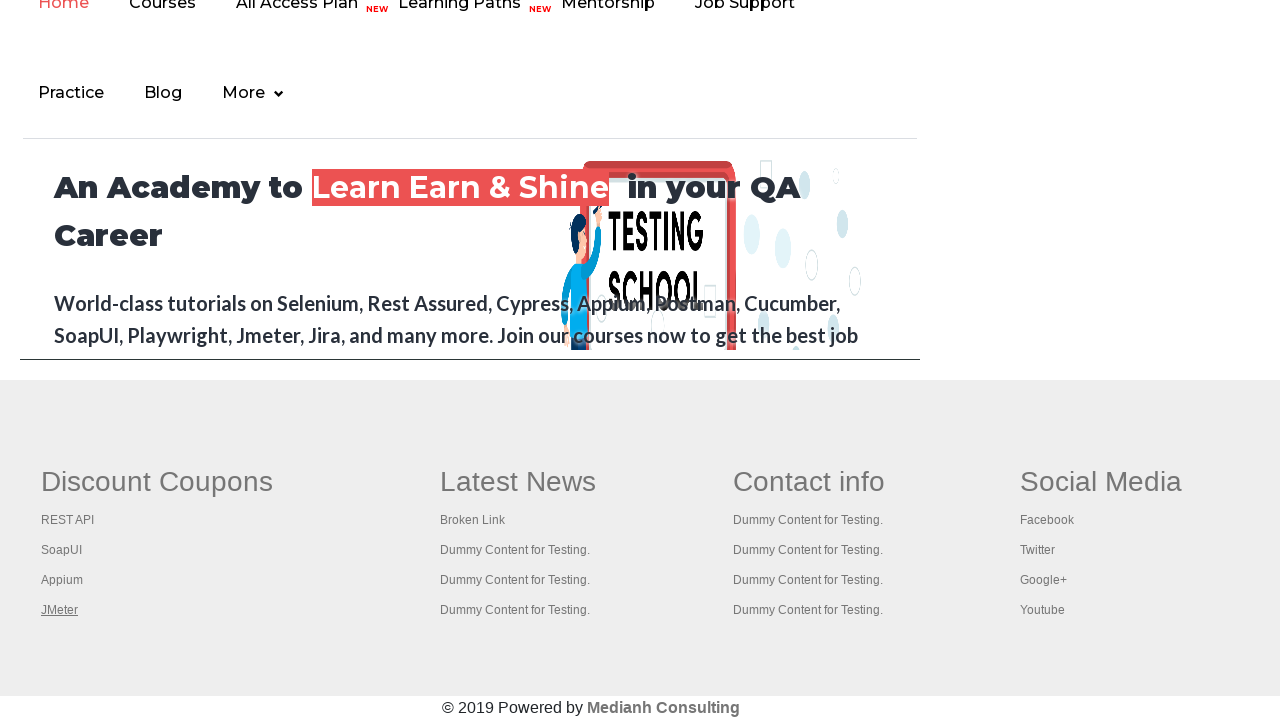

Retrieved page title: 'Apache JMeter - Apache JMeter™'
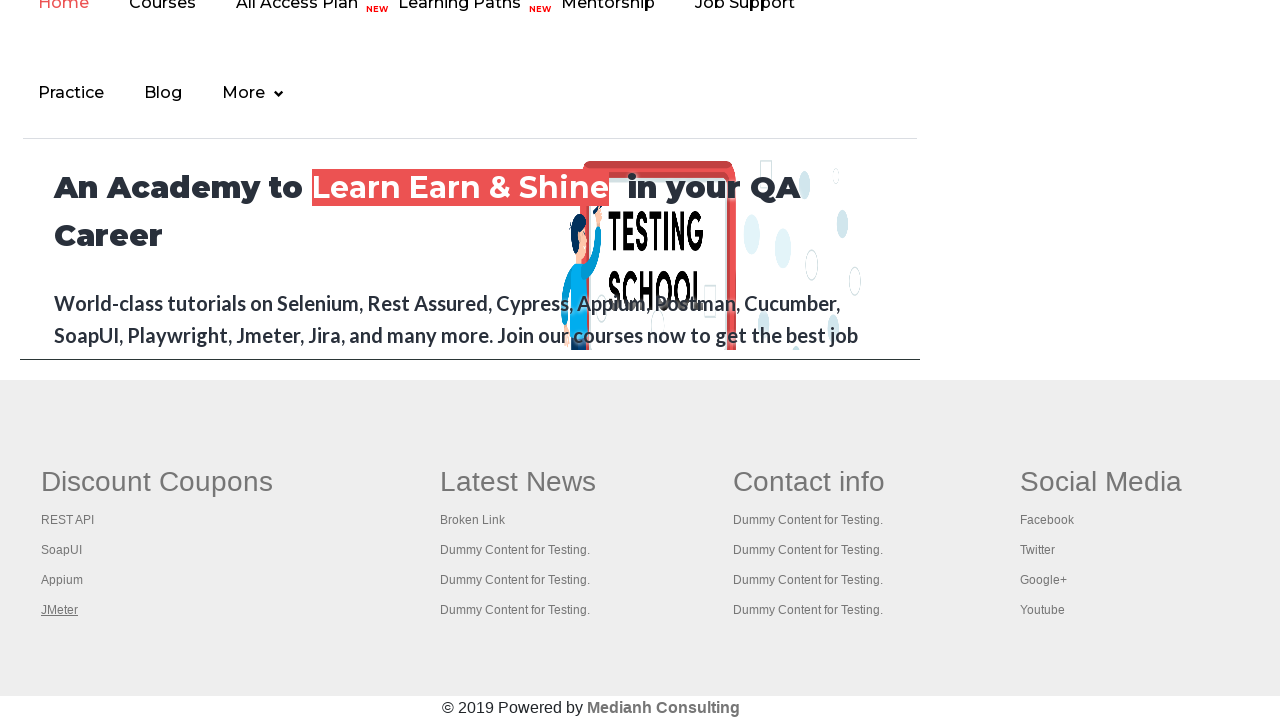

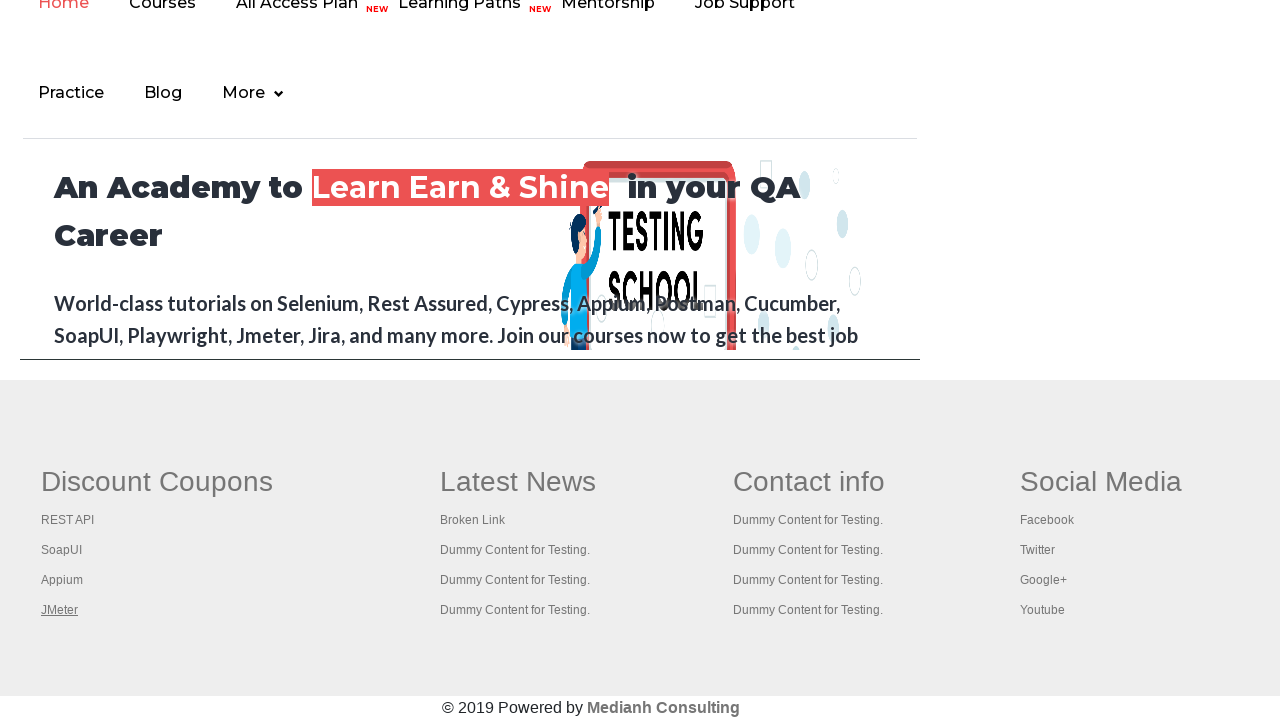